Tests dynamic controls by clicking checkbox, removing it, adding it back, and interacting with it again

Starting URL: http://the-internet.herokuapp.com/

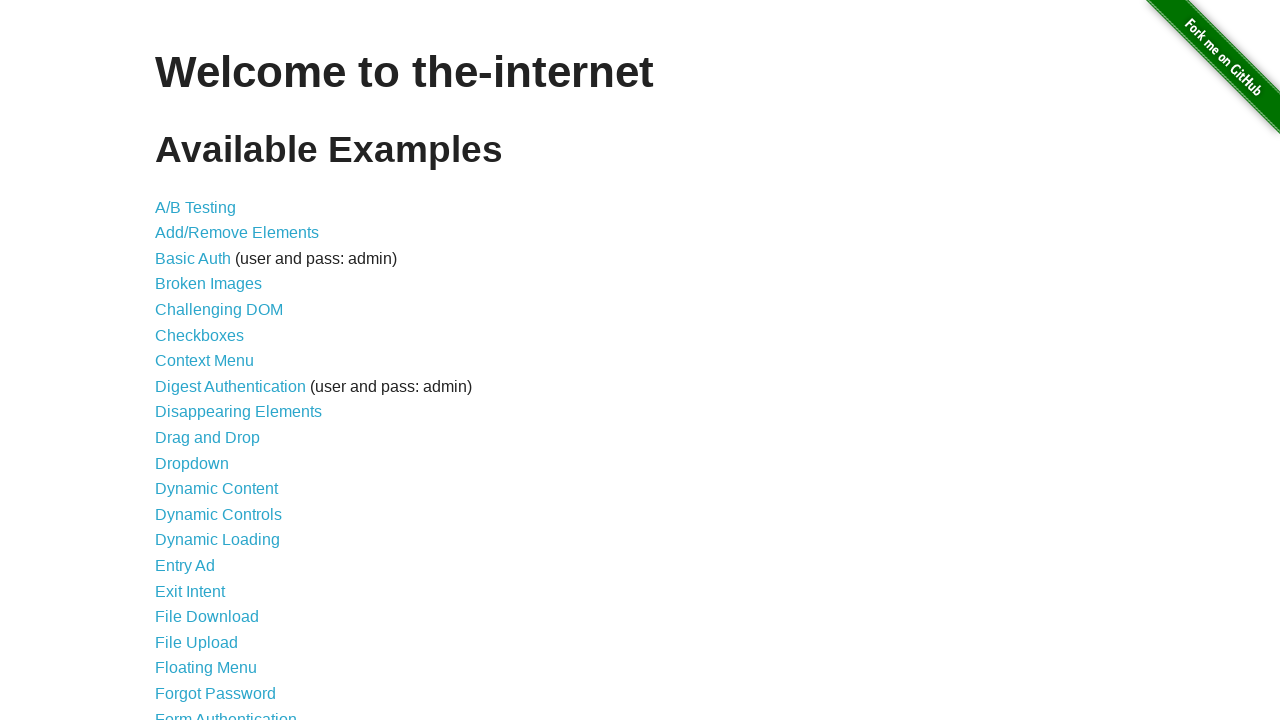

Clicked on Dynamic Controls link at (218, 514) on xpath=//a[.='Dynamic Controls']
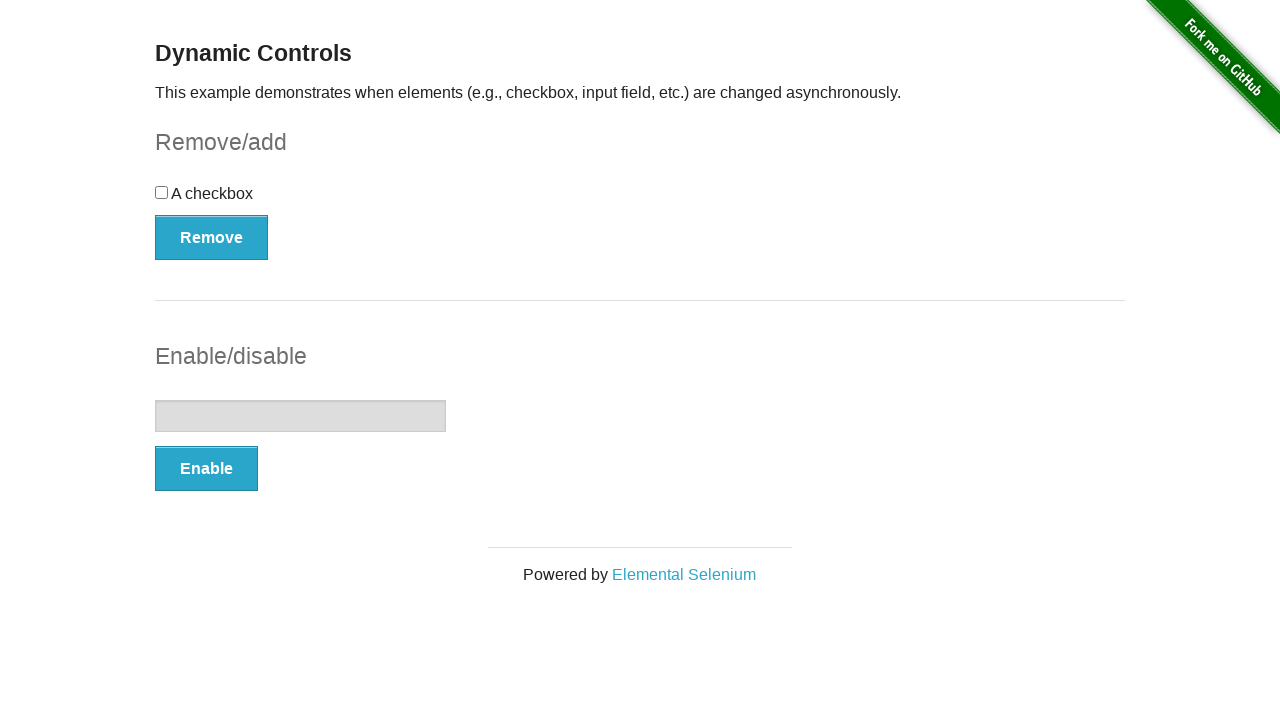

Clicked the checkbox at (162, 192) on xpath=//div[@id='checkbox']/input[1]
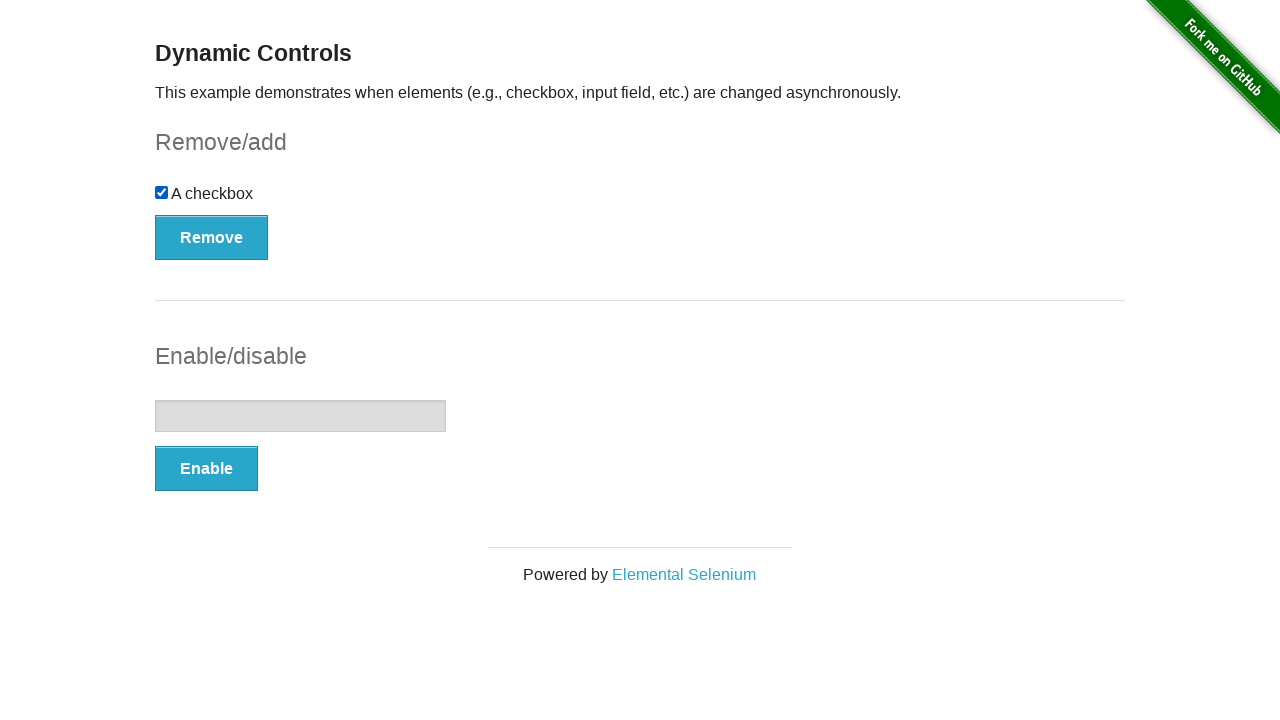

Clicked Remove button to remove checkbox at (212, 237) on xpath=//button[.='Remove']
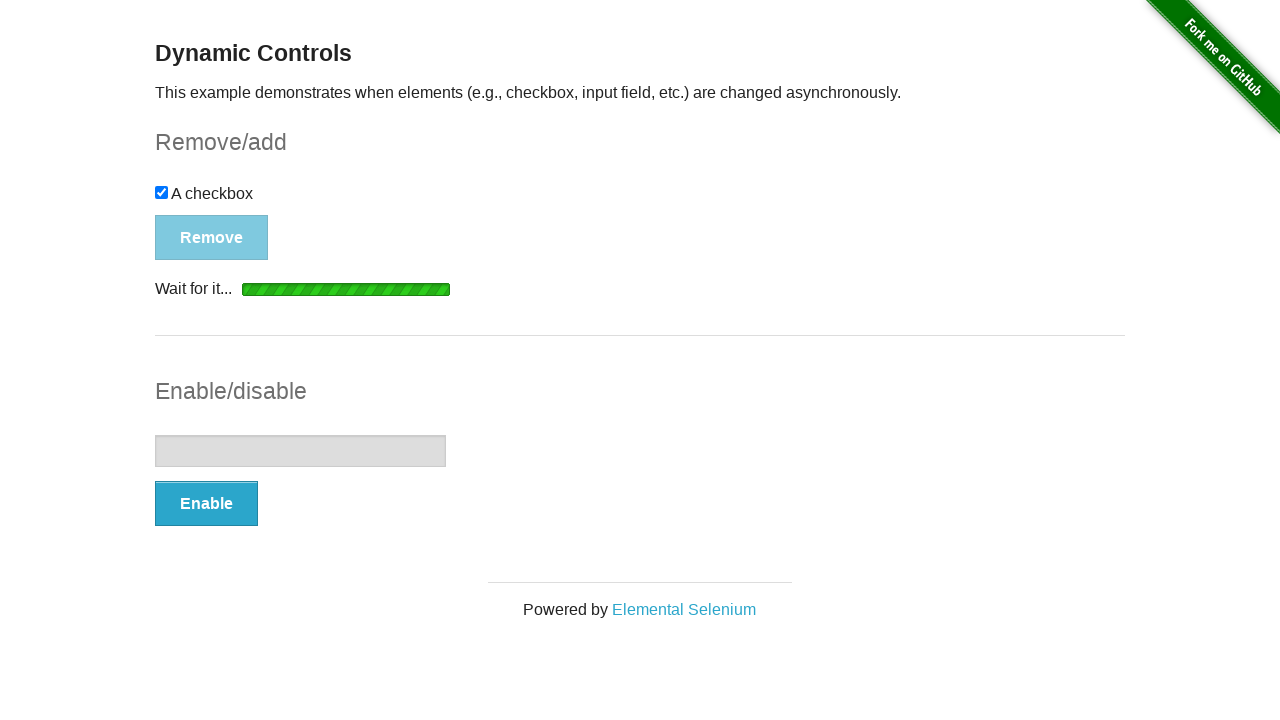

Removal message appeared
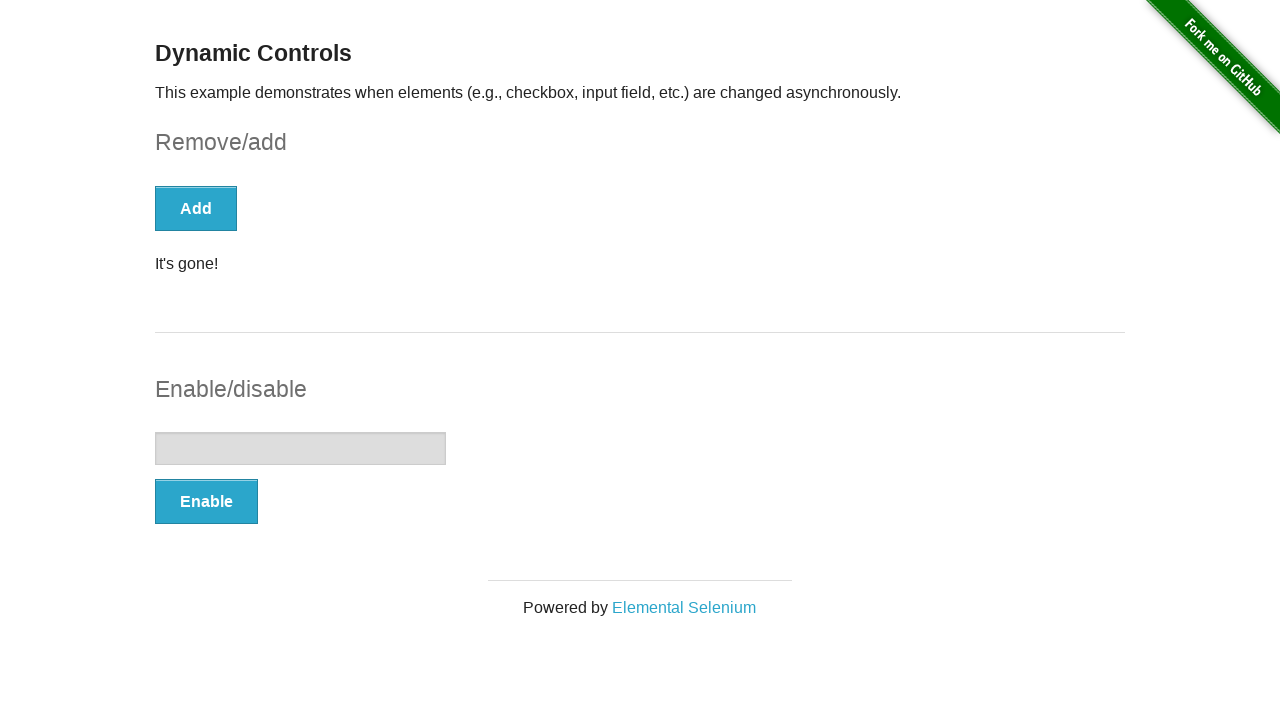

Clicked Add button to add checkbox back at (196, 208) on xpath=//button[.='Add']
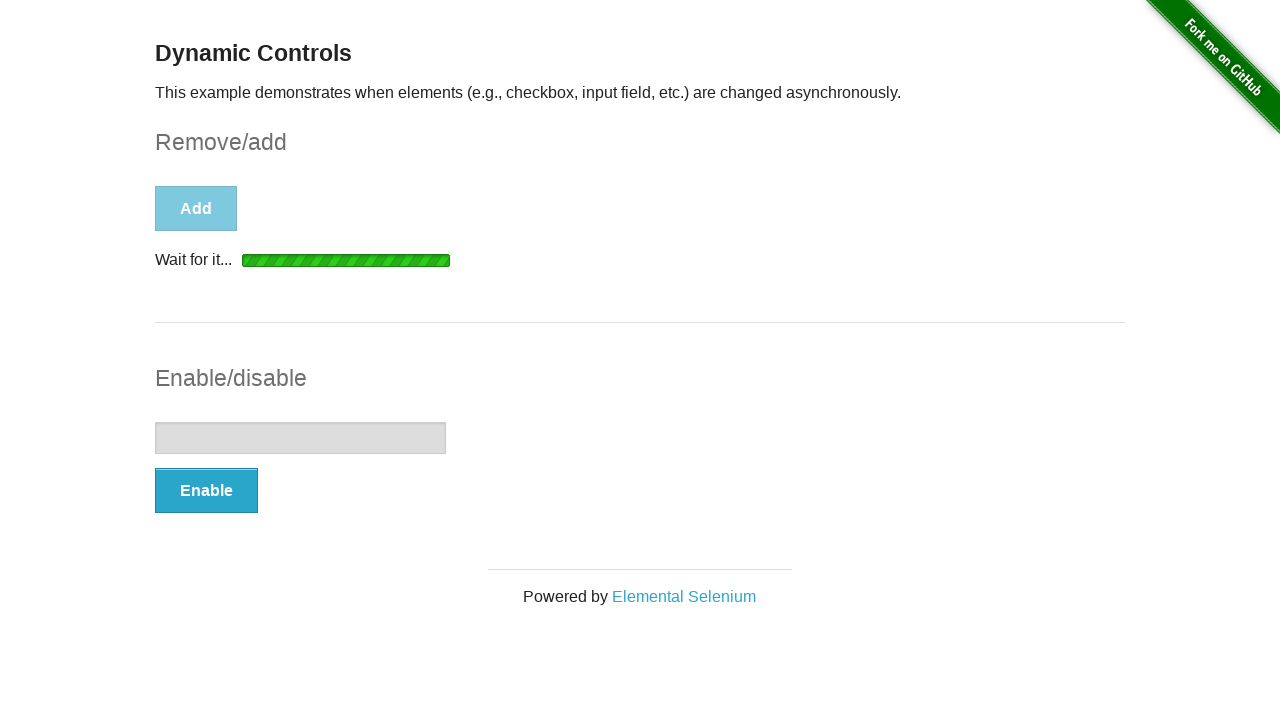

Addition message appeared
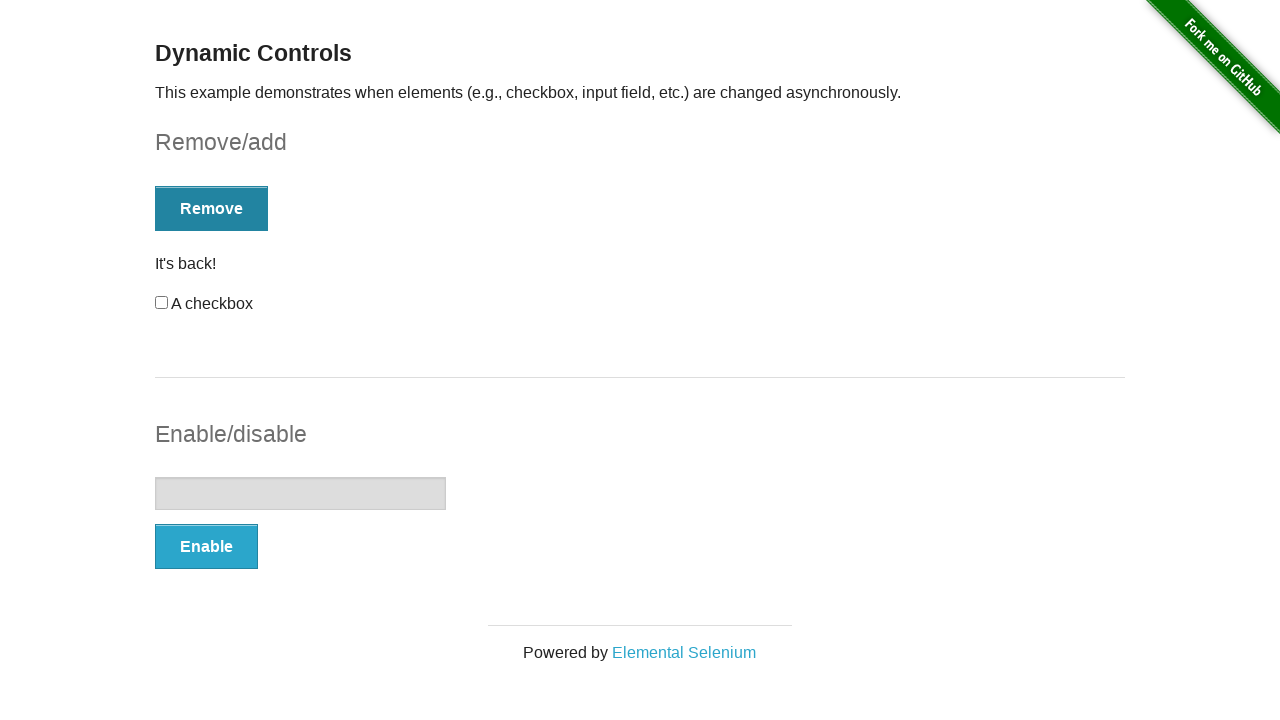

Clicked the checkbox again at (162, 303) on #checkbox
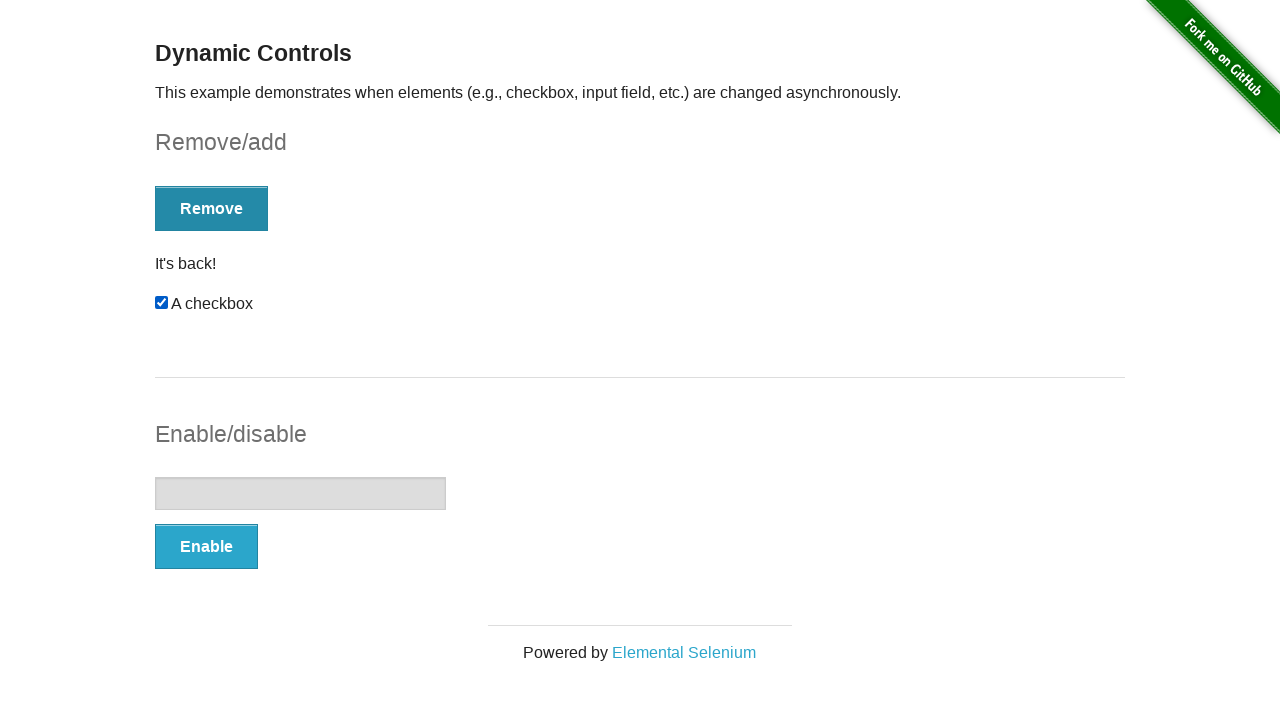

Clicked Remove button to remove checkbox again at (212, 208) on xpath=//button[.='Remove']
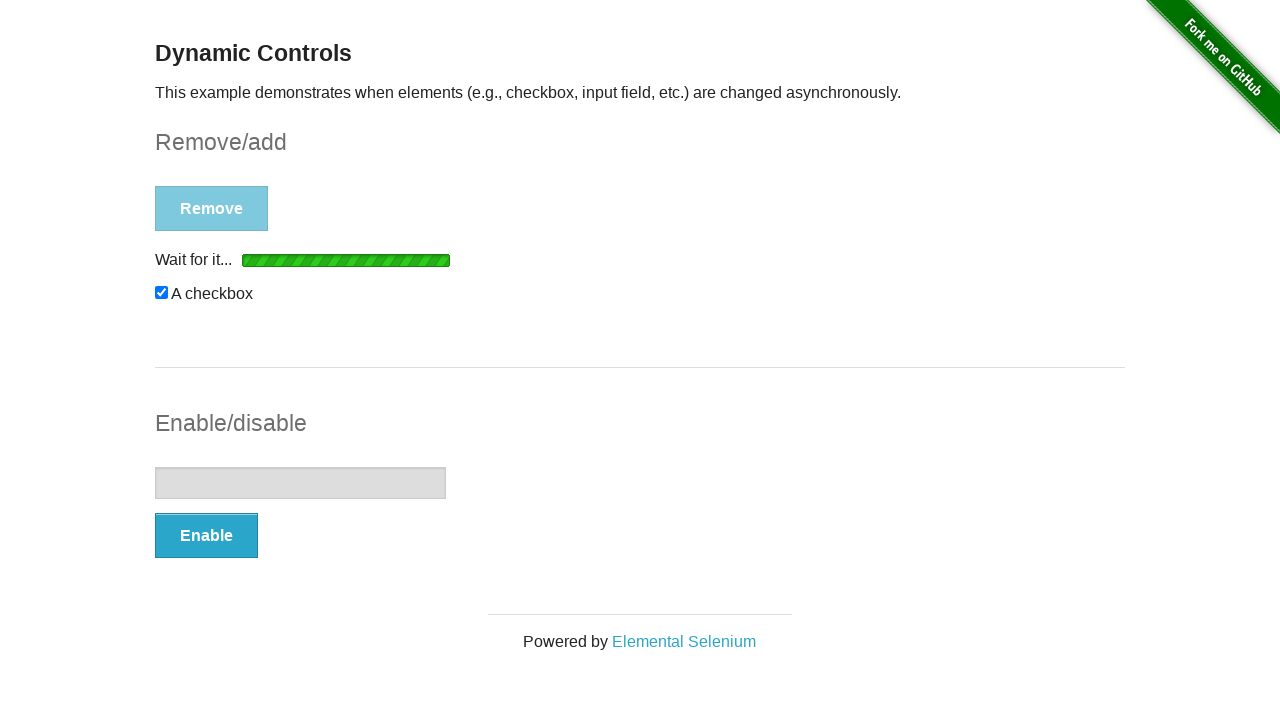

Checkbox area is visible after second removal
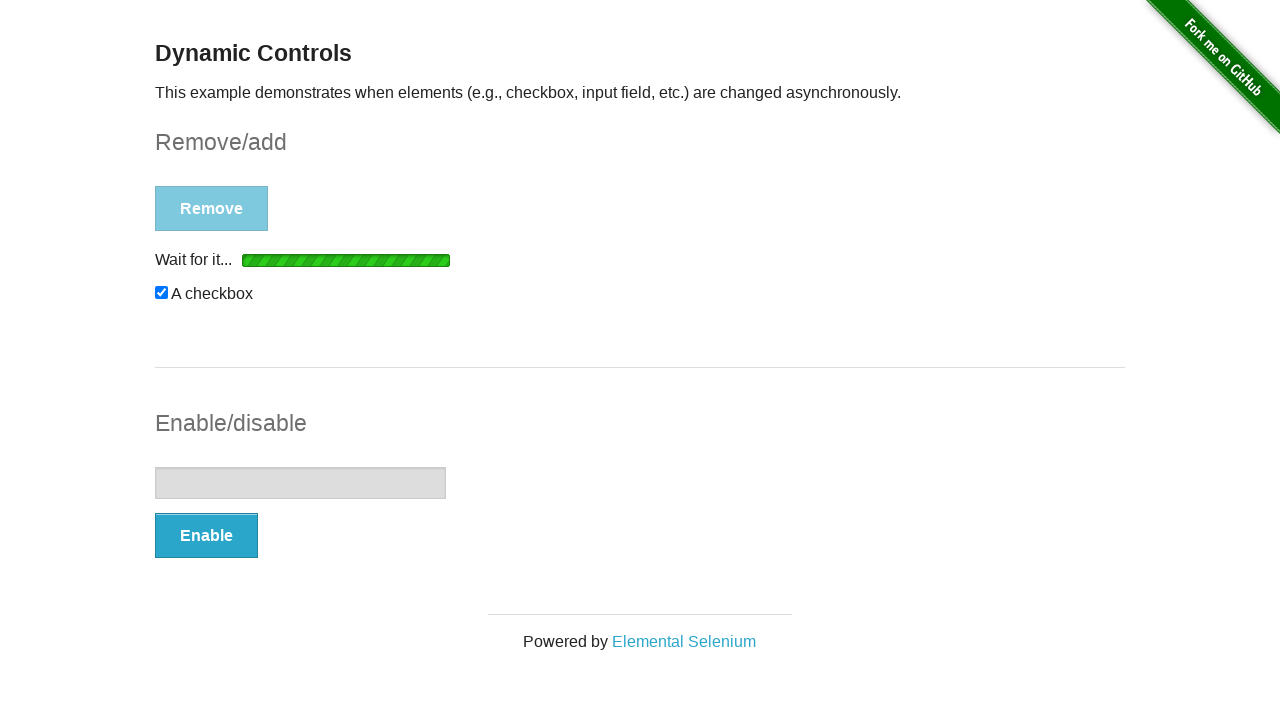

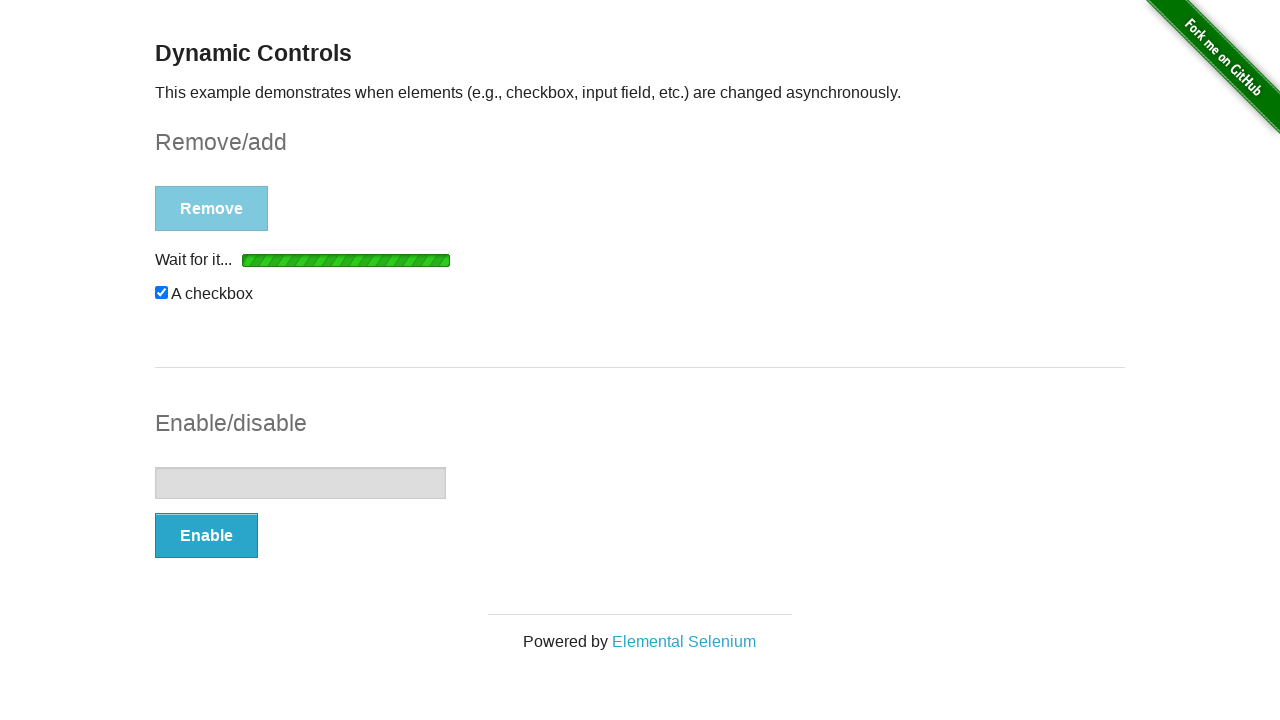